Tests file upload functionality on the-internet.herokuapp.com by uploading a file and verifying the upload success message is displayed.

Starting URL: https://the-internet.herokuapp.com/upload

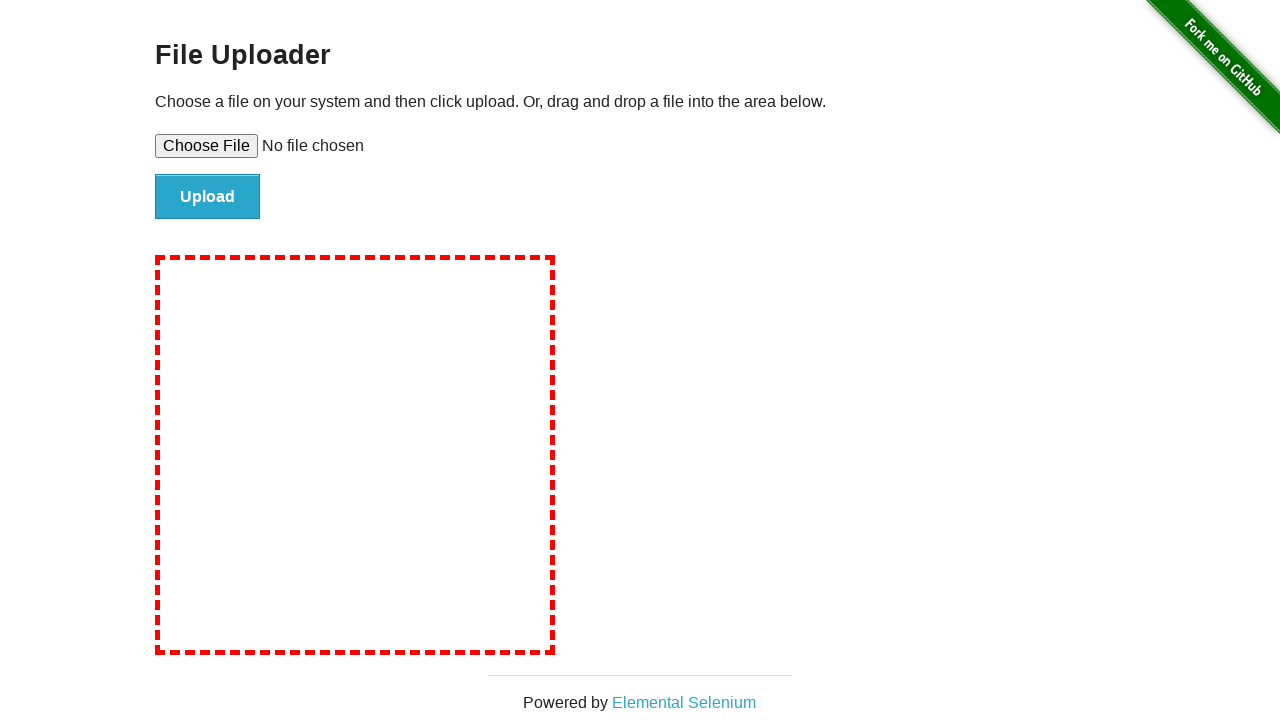

Set file input to upload test file
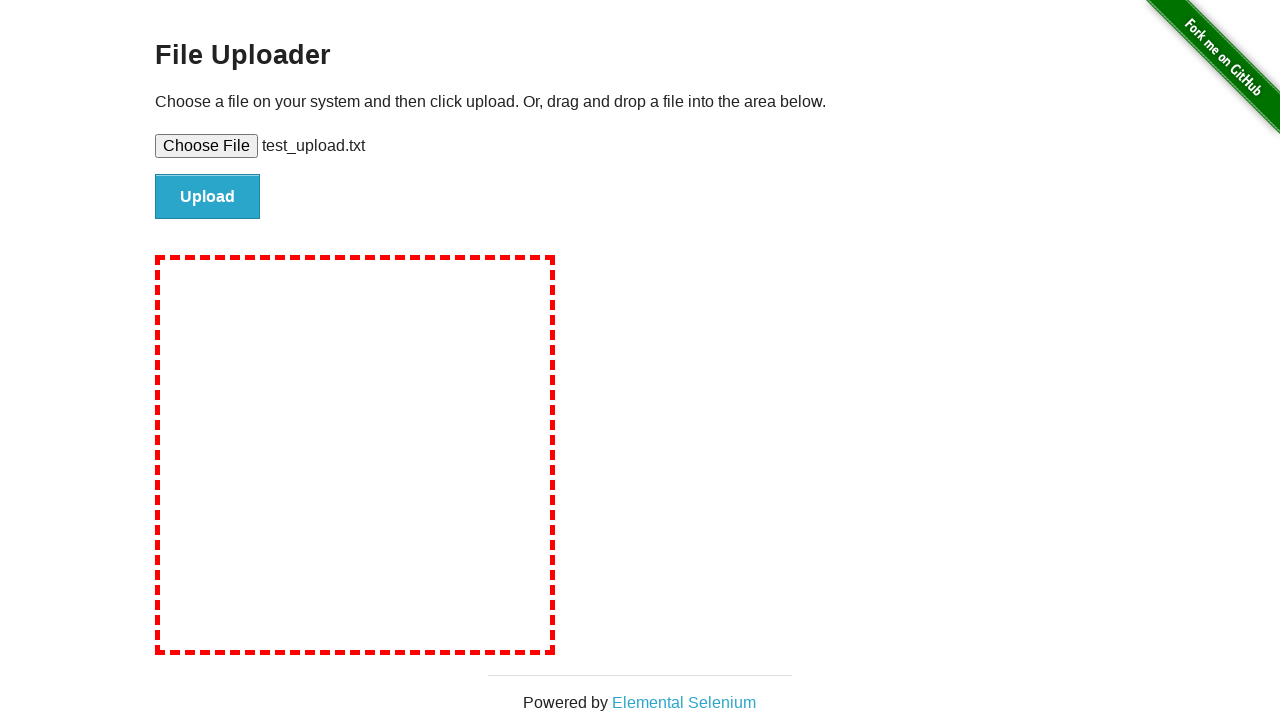

Clicked file submit button to upload file at (208, 197) on #file-submit
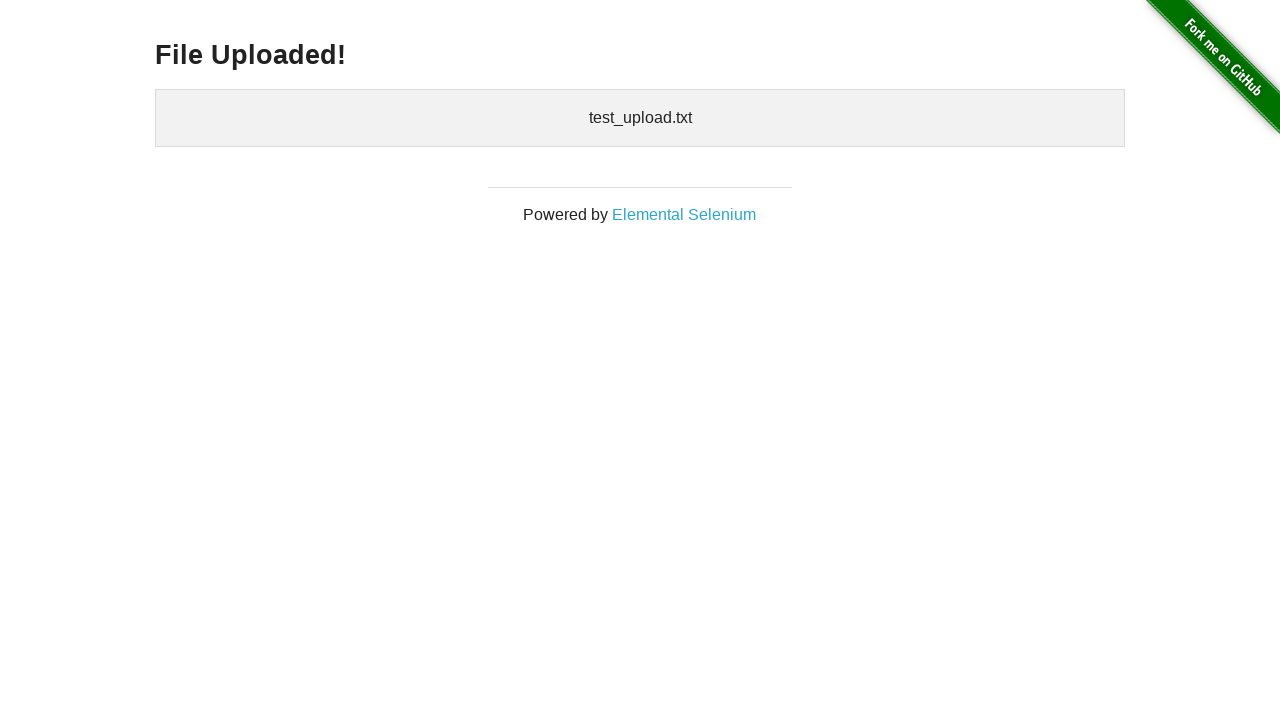

File upload success message displayed
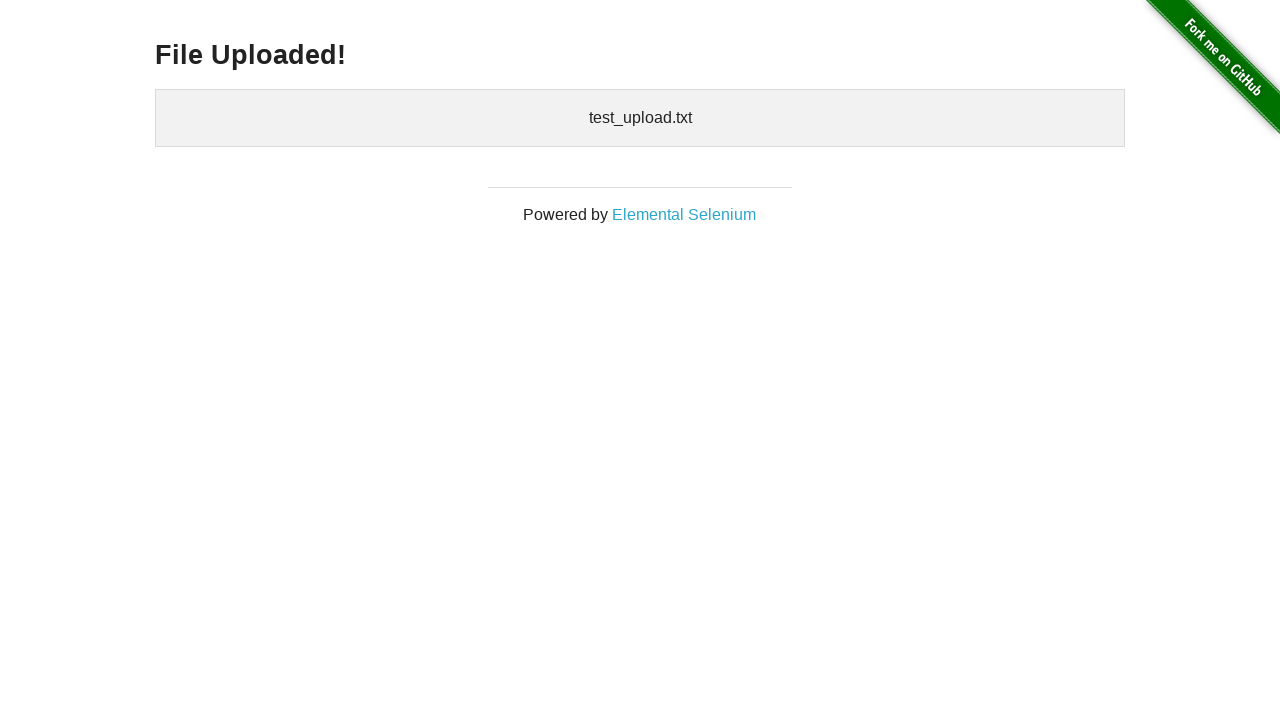

Uploaded file name displayed in confirmation
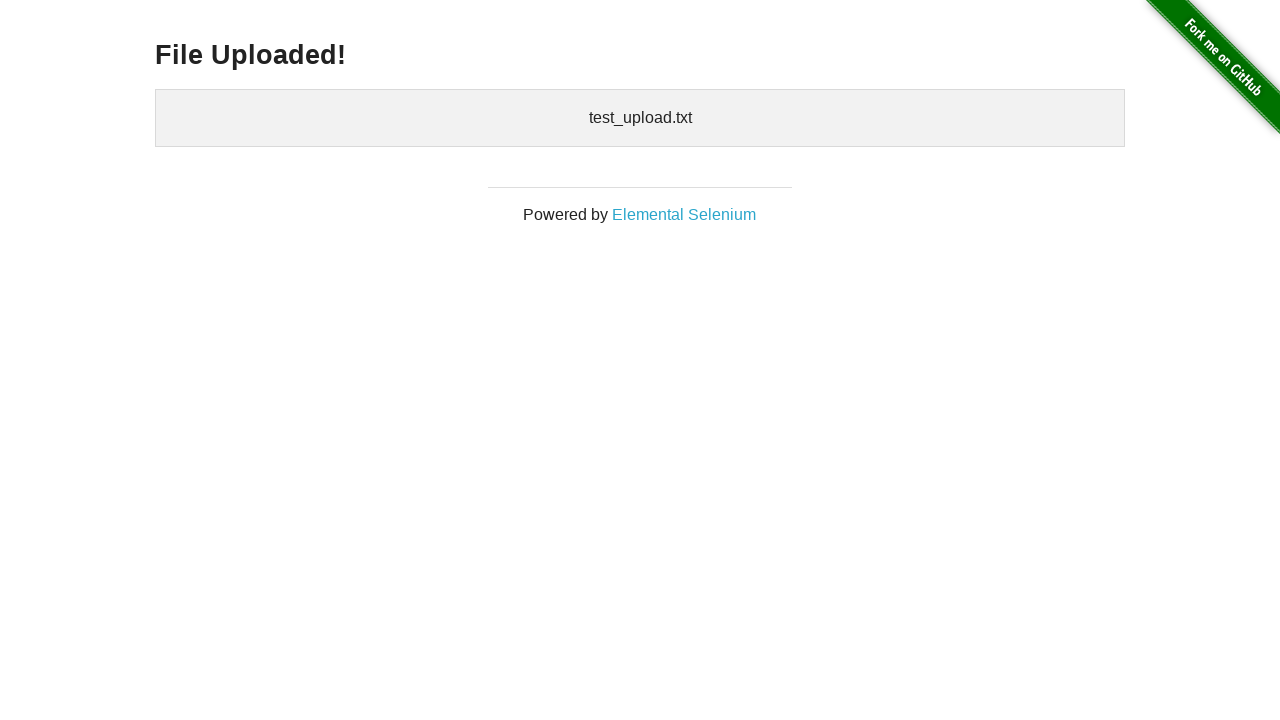

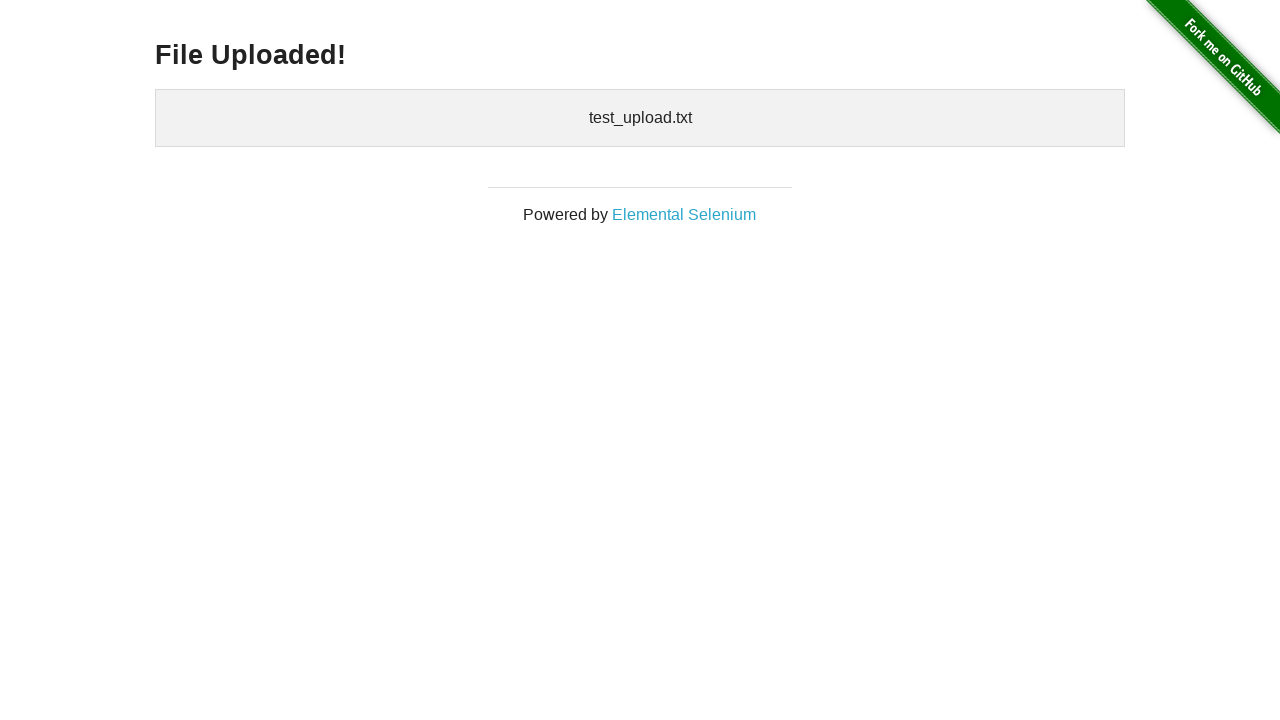